Tests interaction between checkbox, dropdown, and alert on a practice automation page by selecting a BMW checkbox, selecting the same option in a dropdown, entering it in a text field, triggering an alert, and verifying the alert contains the expected text.

Starting URL: https://rahulshettyacademy.com/AutomationPractice/

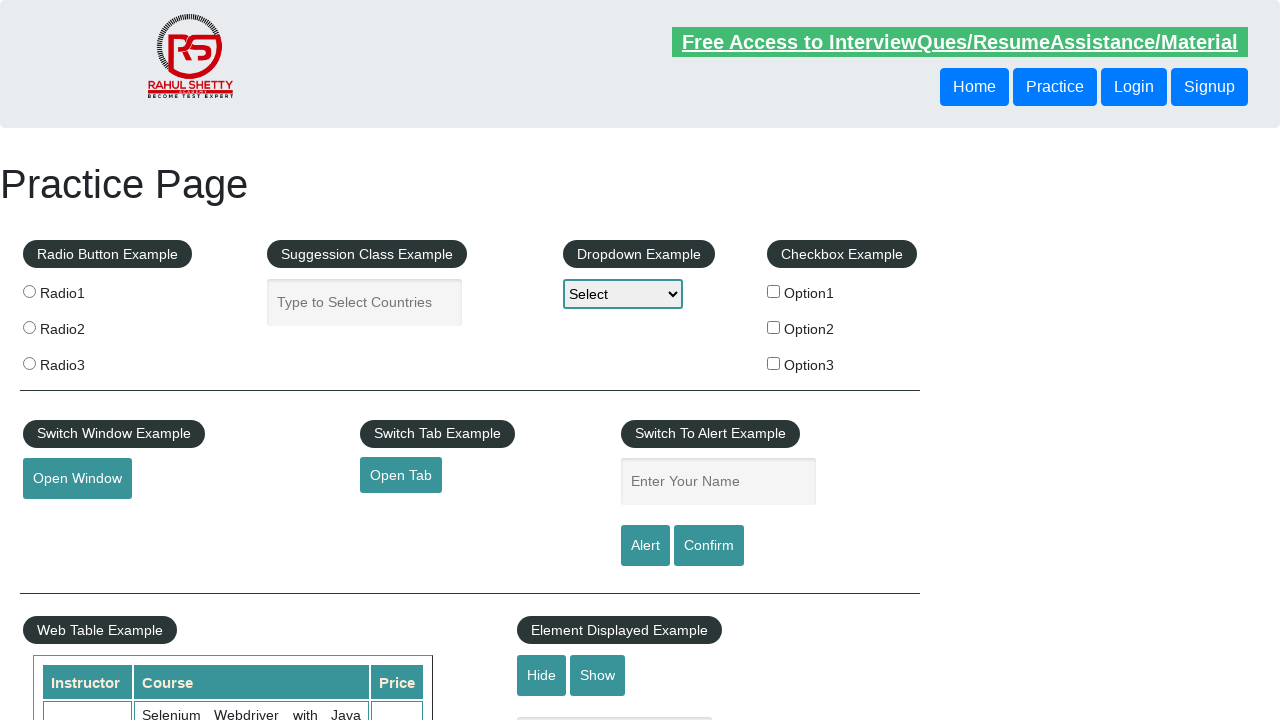

Navigated to AutomationPractice page
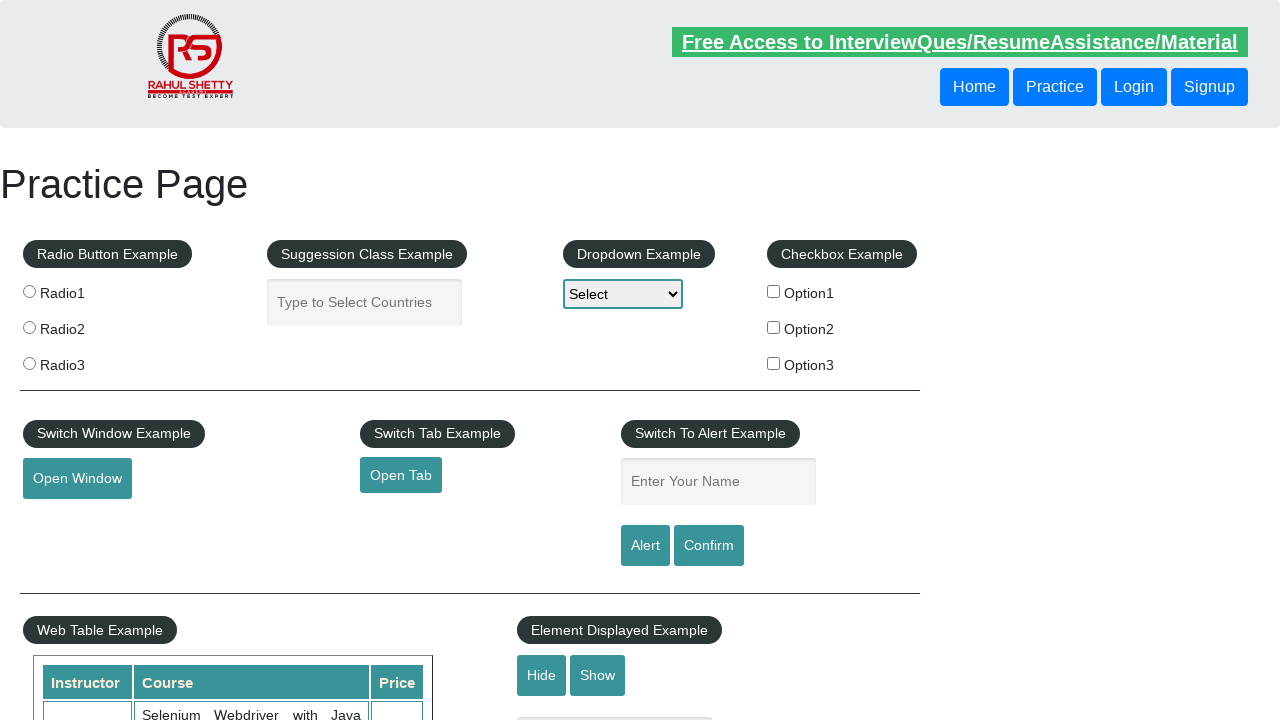

Clicked BMW checkbox at (774, 291) on xpath=//label[@for='bmw']/input
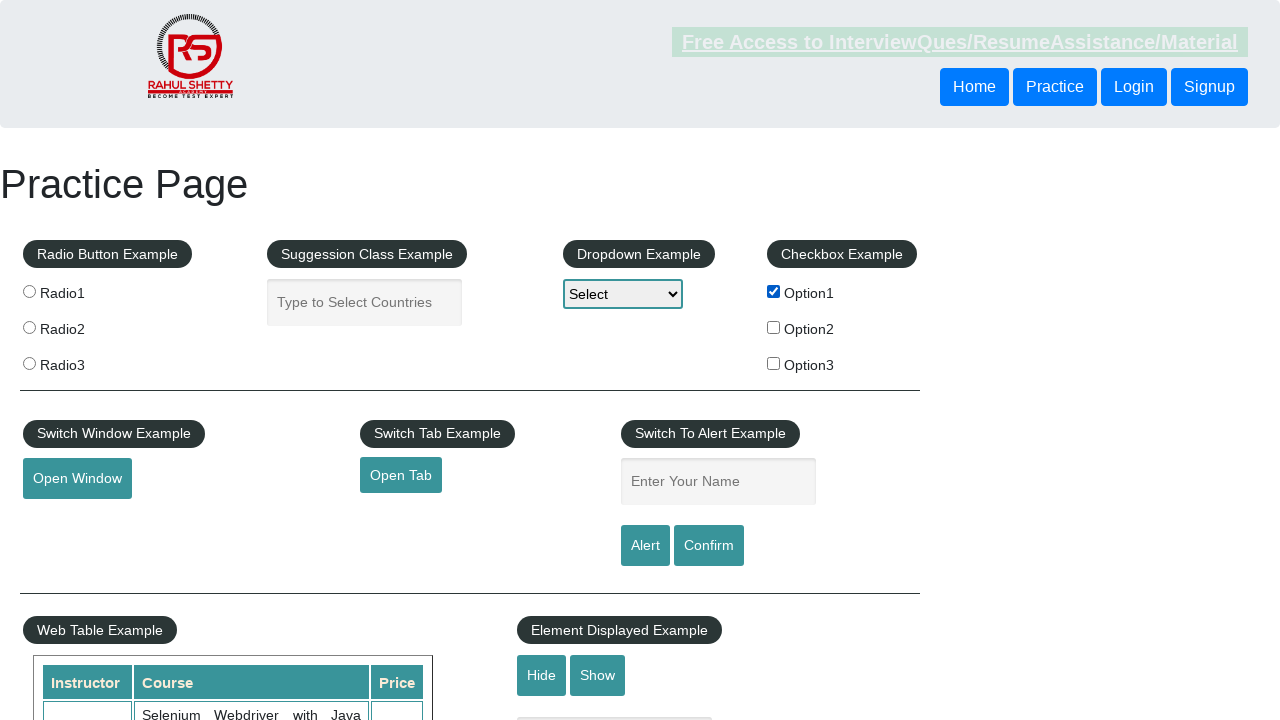

Retrieved checkbox label text: 'Option1'
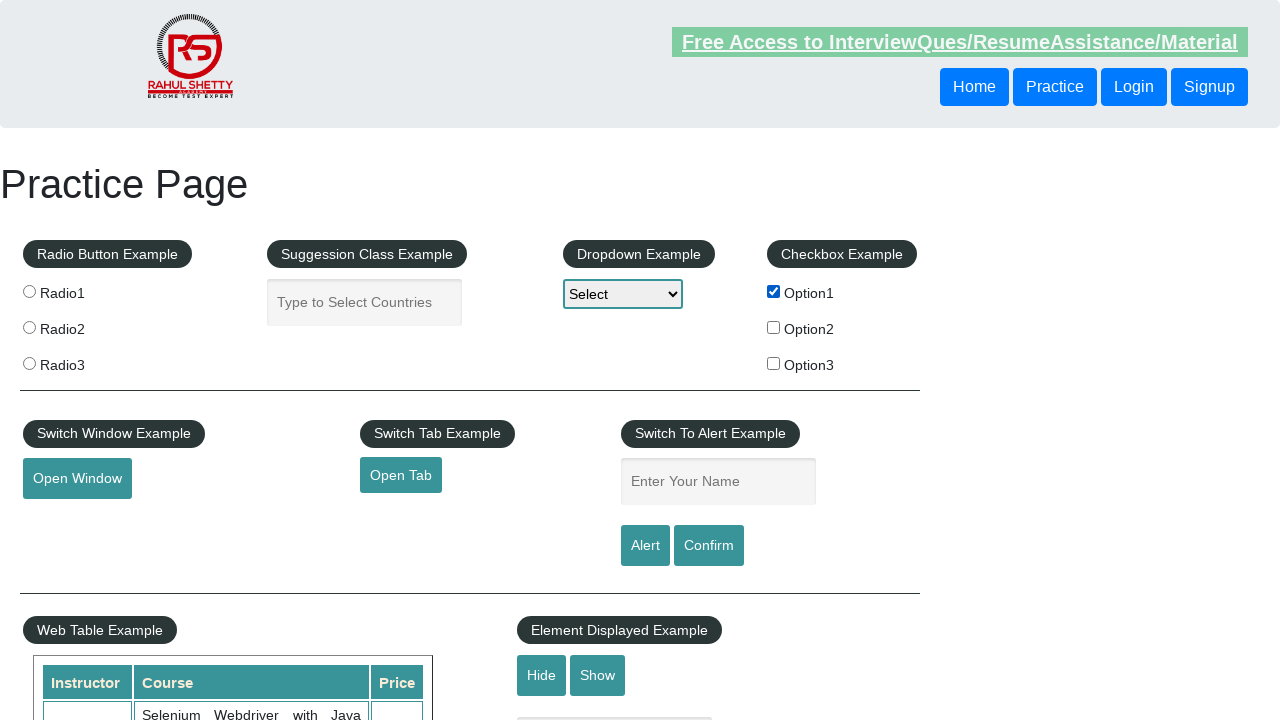

Selected 'Option1' in dropdown on select#dropdown-class-example
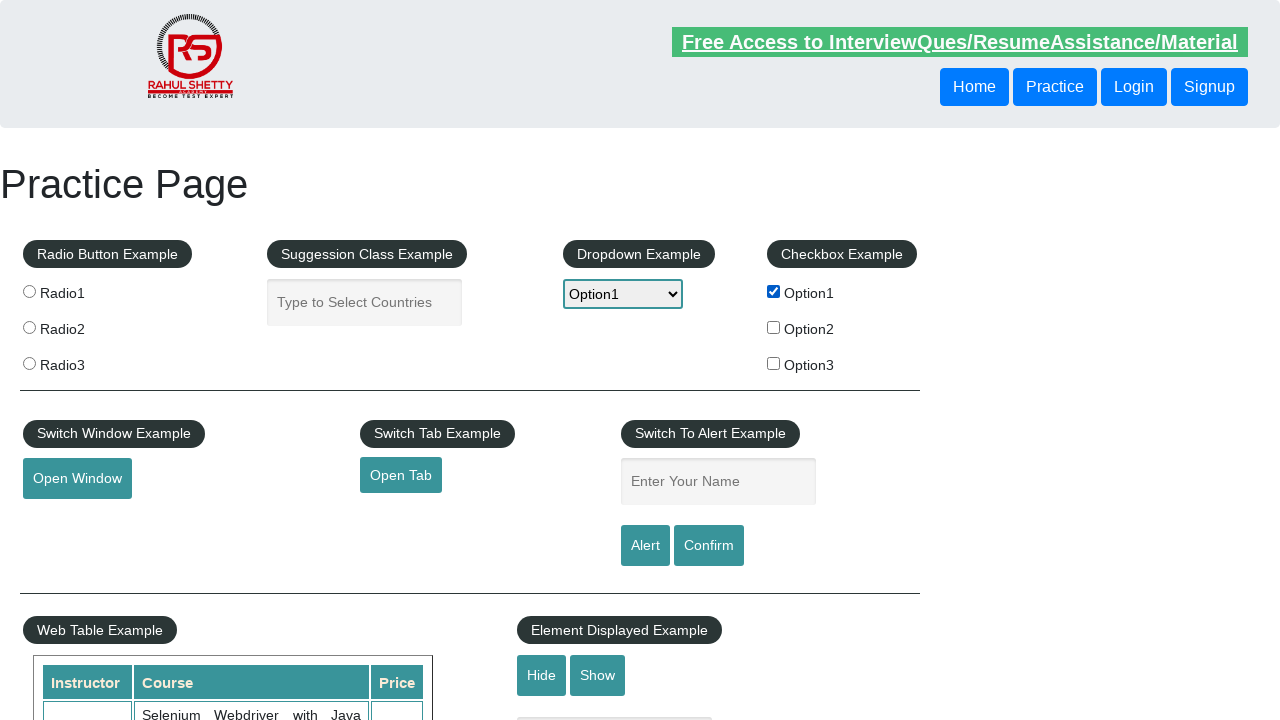

Entered 'Option1' in name textbox on input[id='name']
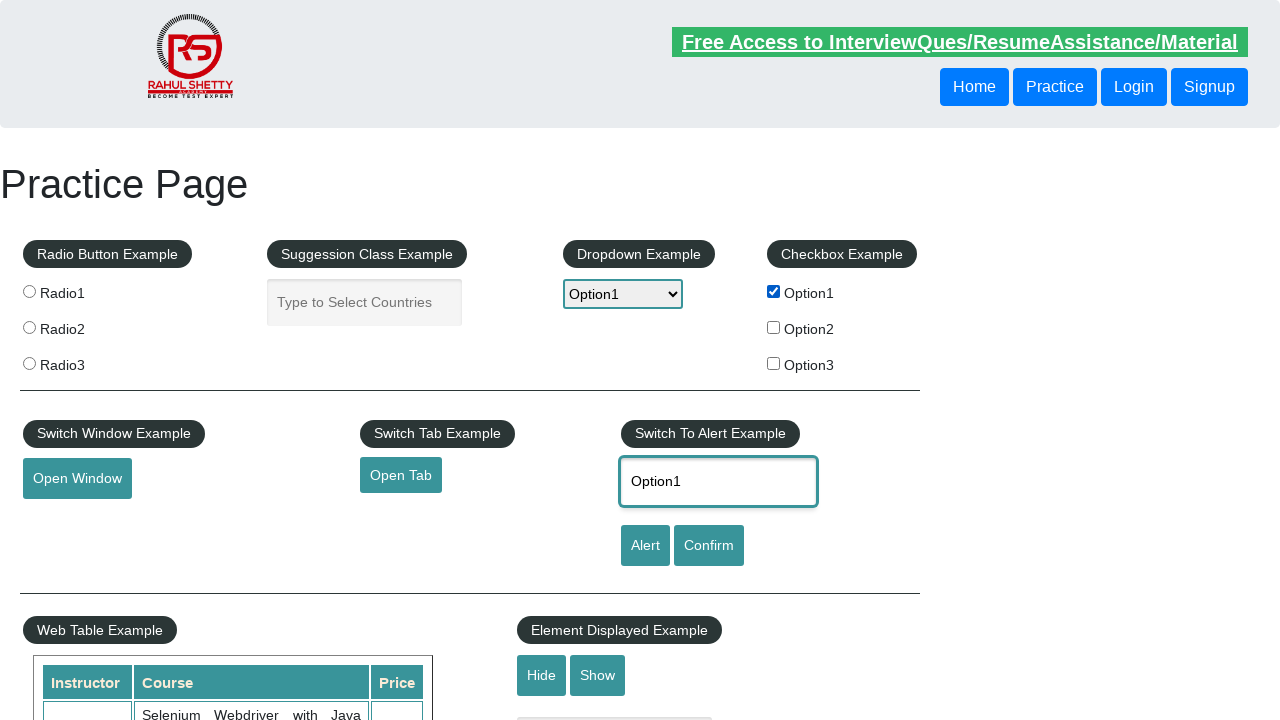

Clicked Alert button at (645, 546) on #alertbtn
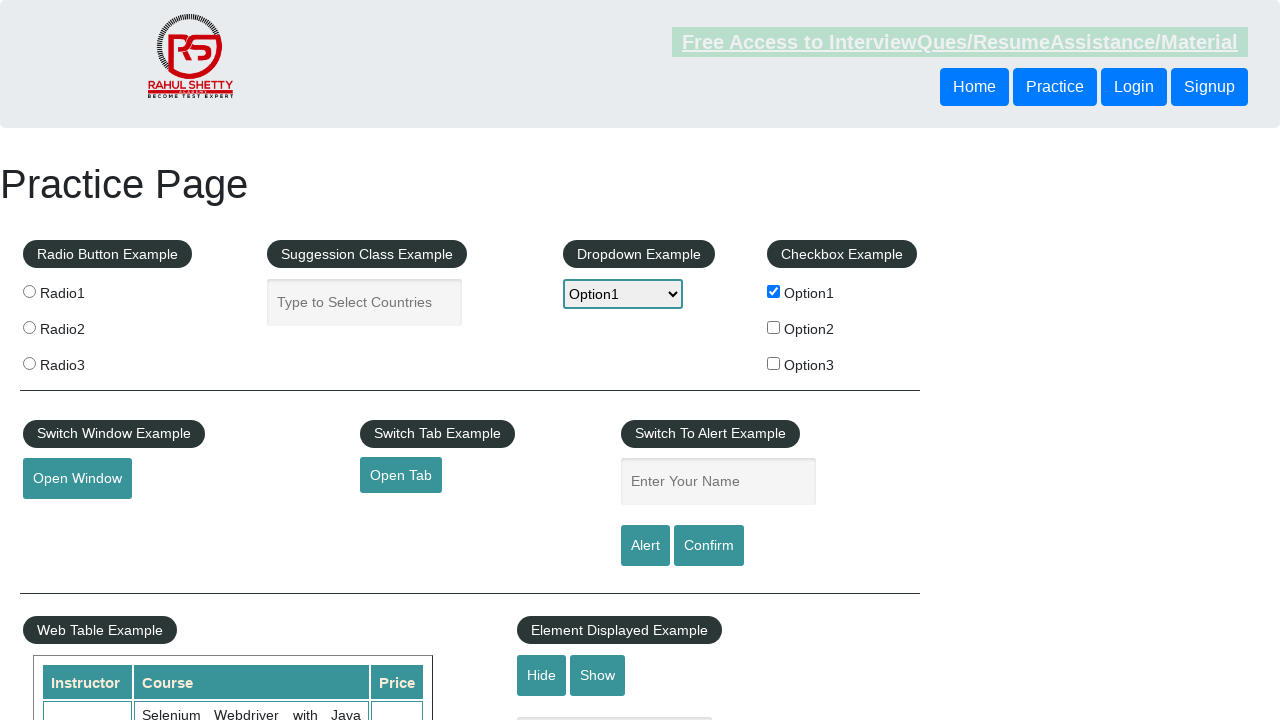

Alert dialog accepted
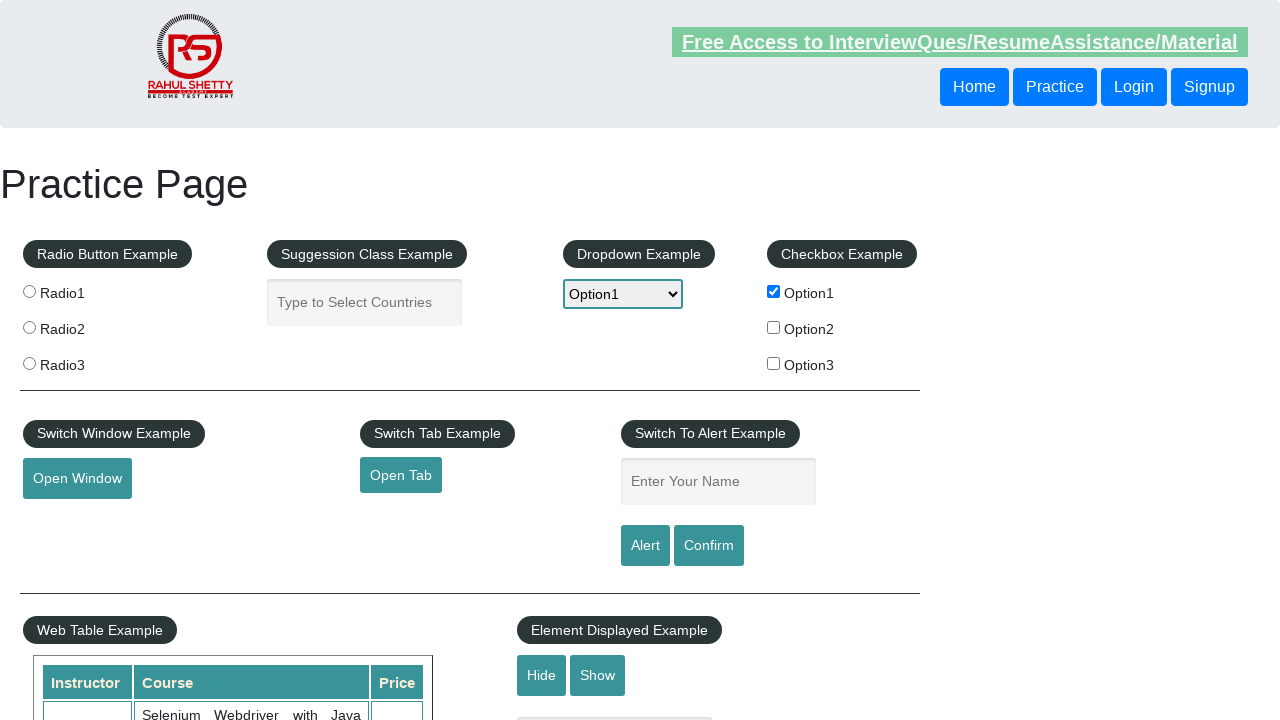

Waited 500ms for alert processing
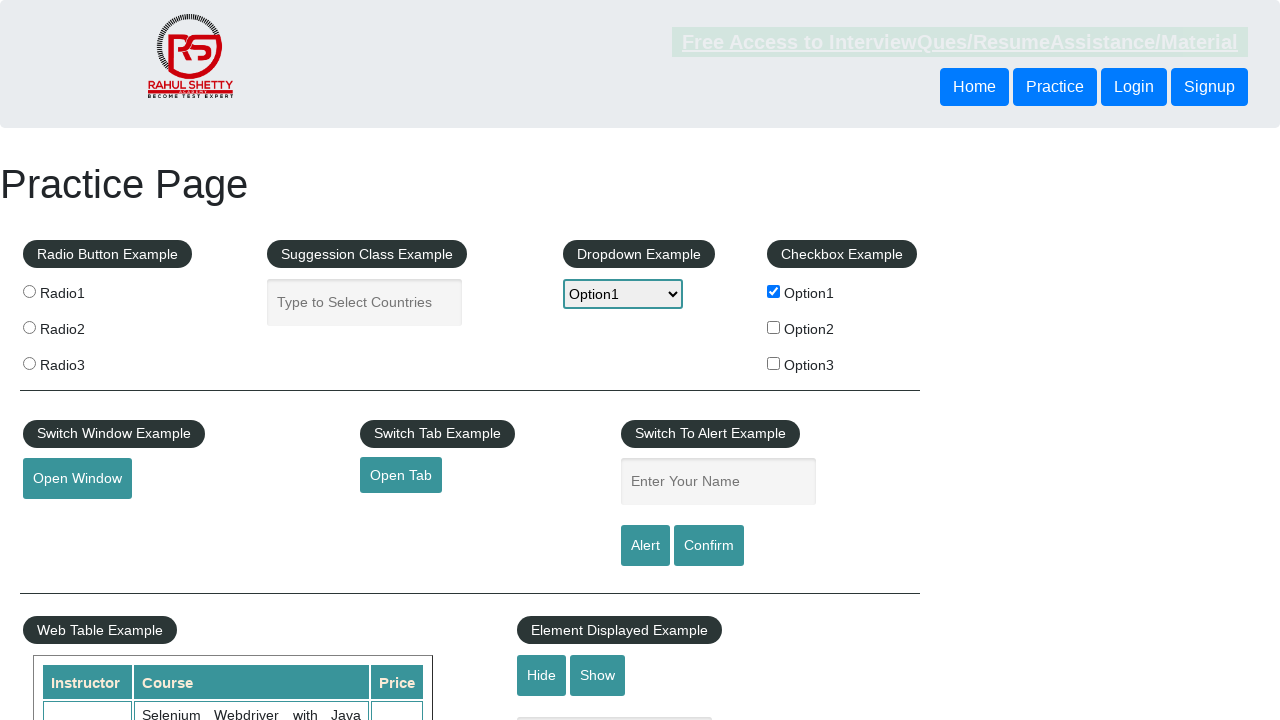

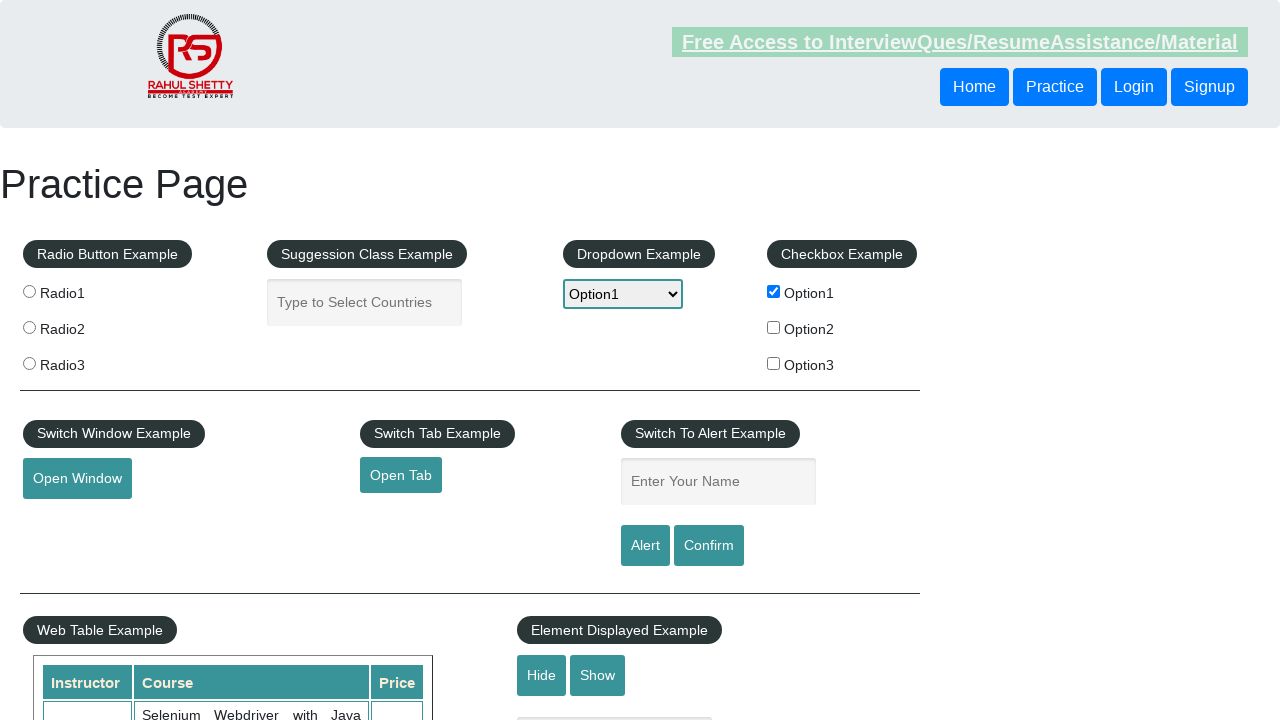